Navigates to an e-commerce page, searches for a product containing "Cucumber" in its name, and adds it to the cart

Starting URL: https://rahulshettyacademy.com/seleniumPractise/

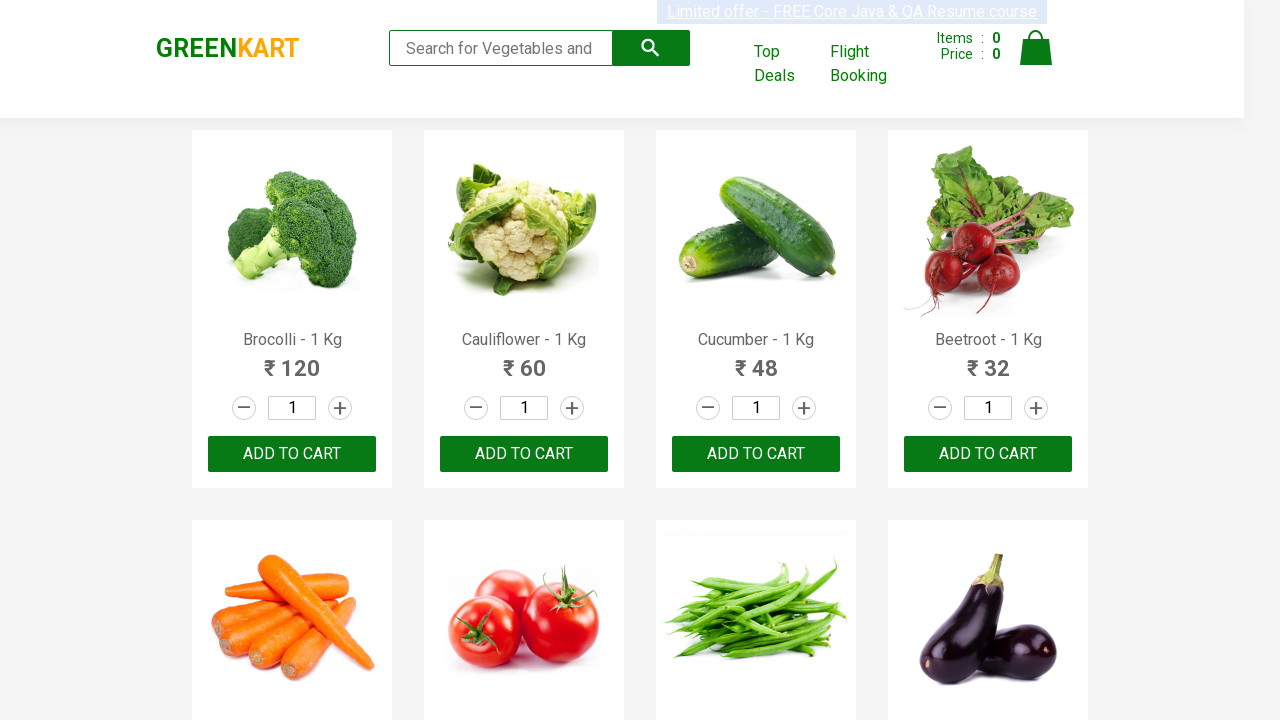

Navigated to e-commerce page
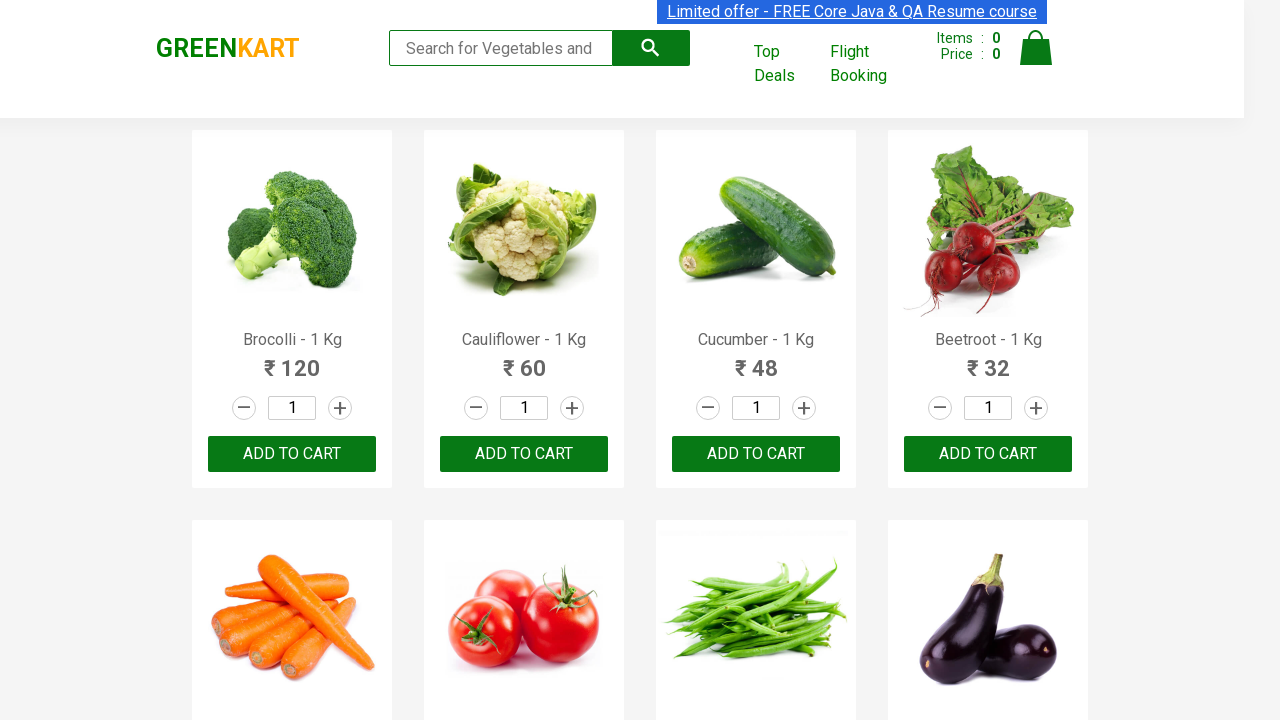

Retrieved all product elements
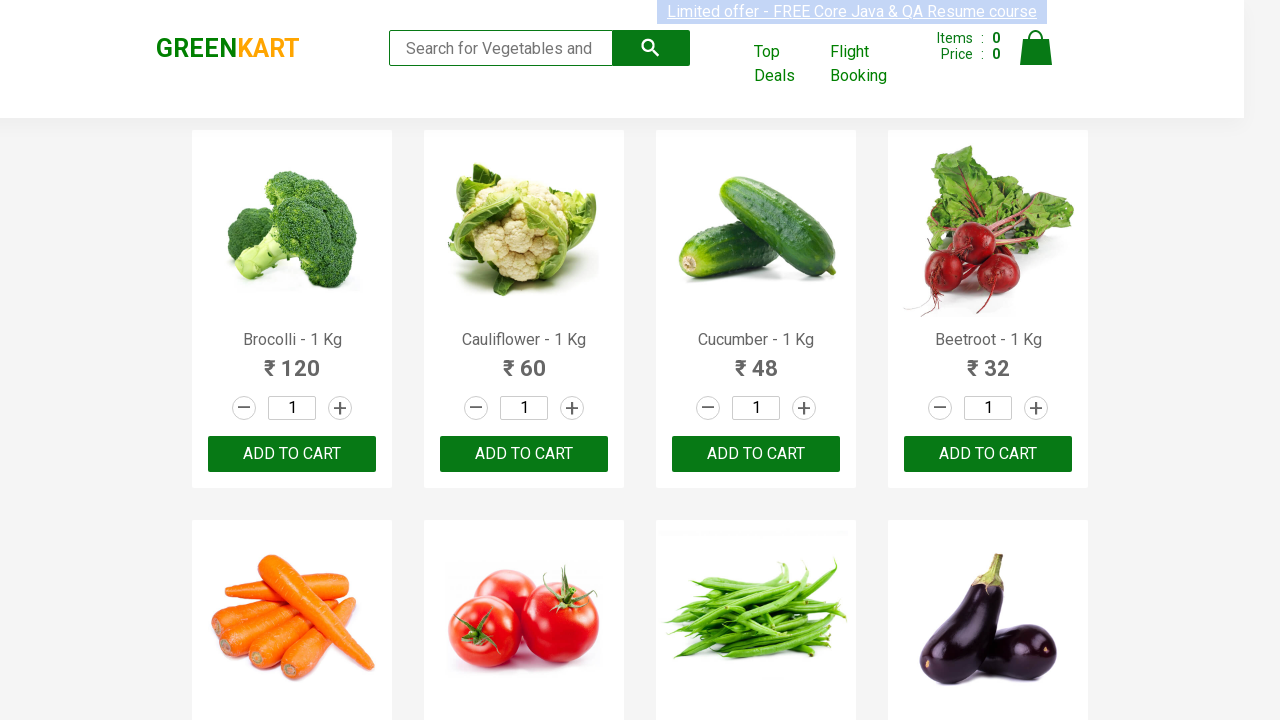

Retrieved product name: Brocolli - 1 Kg
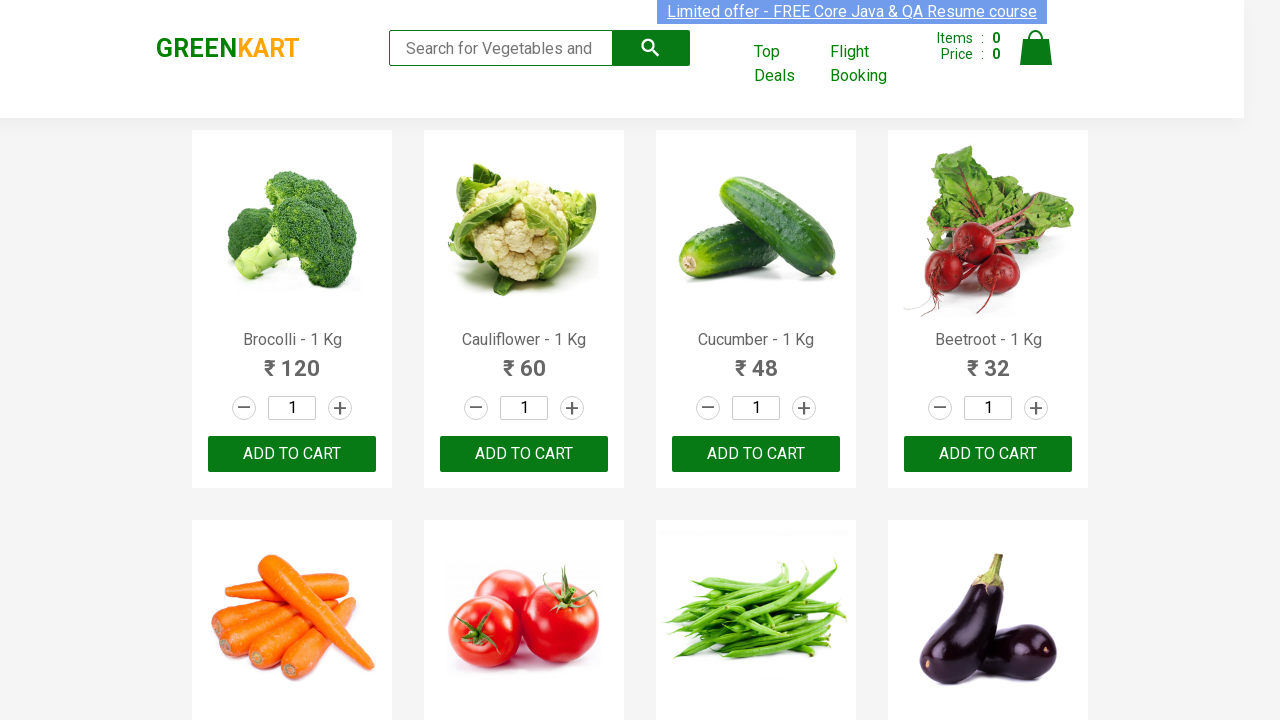

Retrieved product name: Cauliflower - 1 Kg
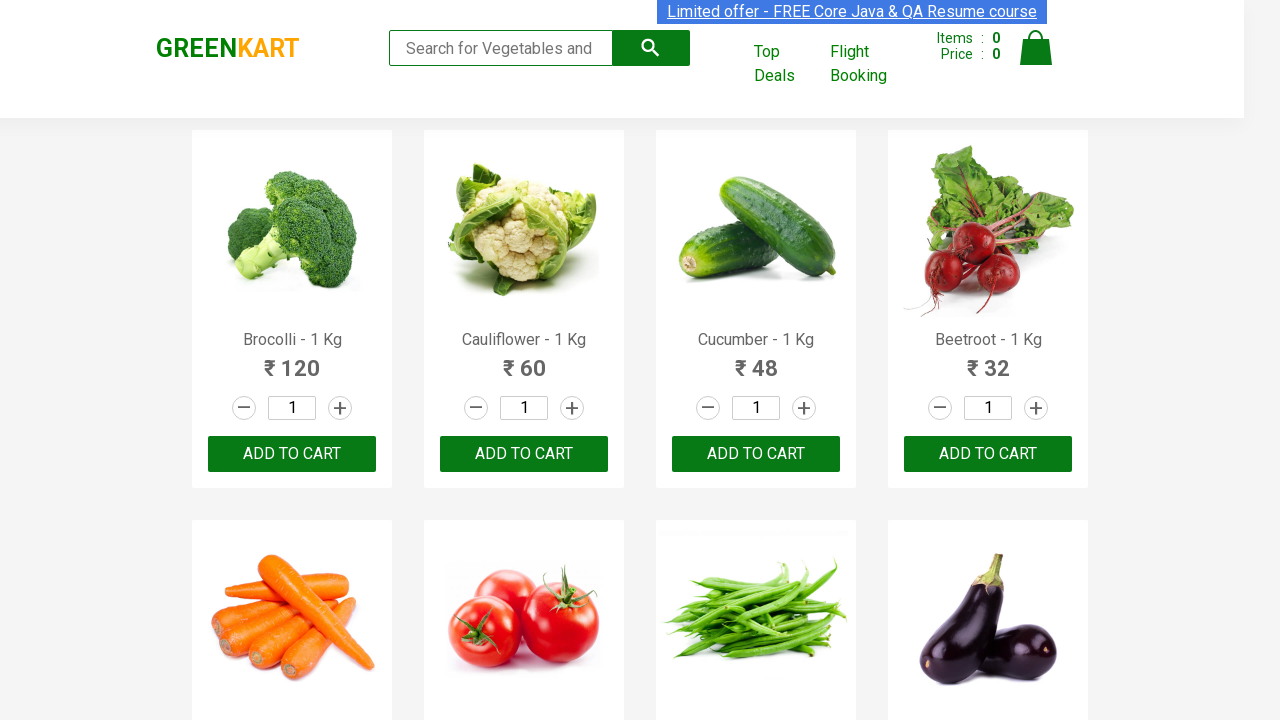

Retrieved product name: Cucumber - 1 Kg
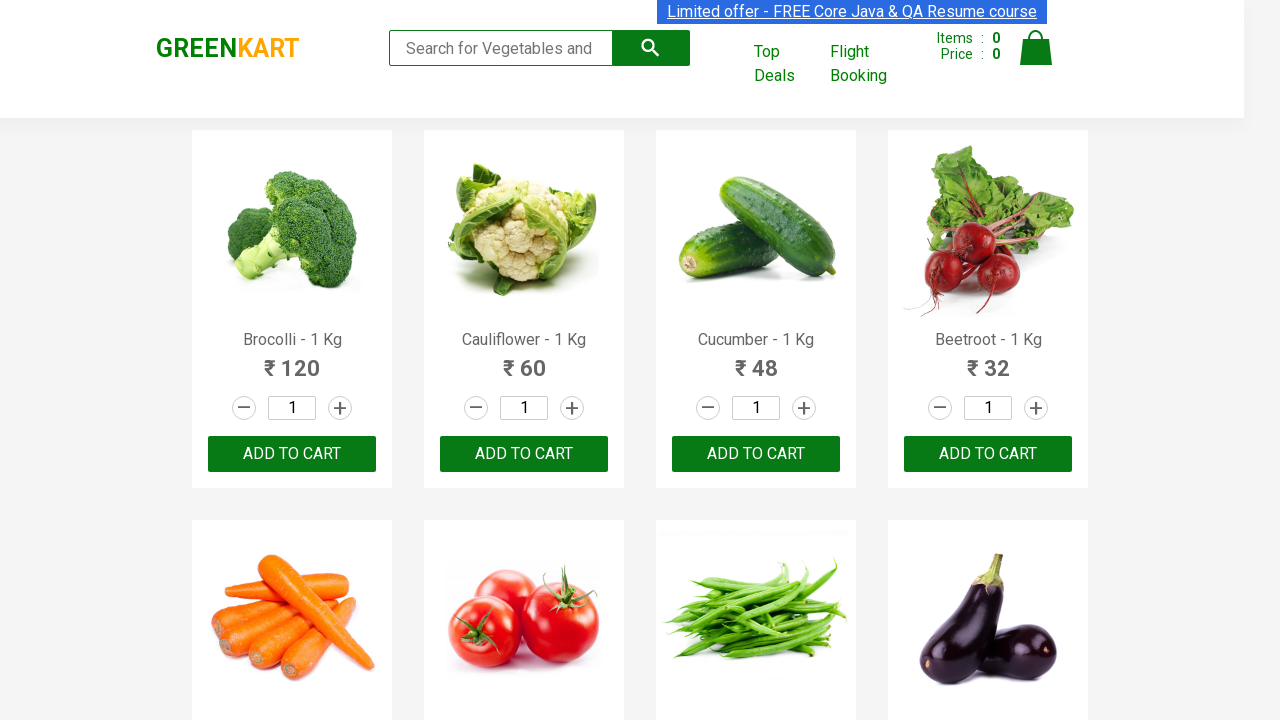

Clicked ADD TO CART button for product: Cucumber - 1 Kg at (756, 454) on xpath=//button[text()='ADD TO CART'] >> nth=2
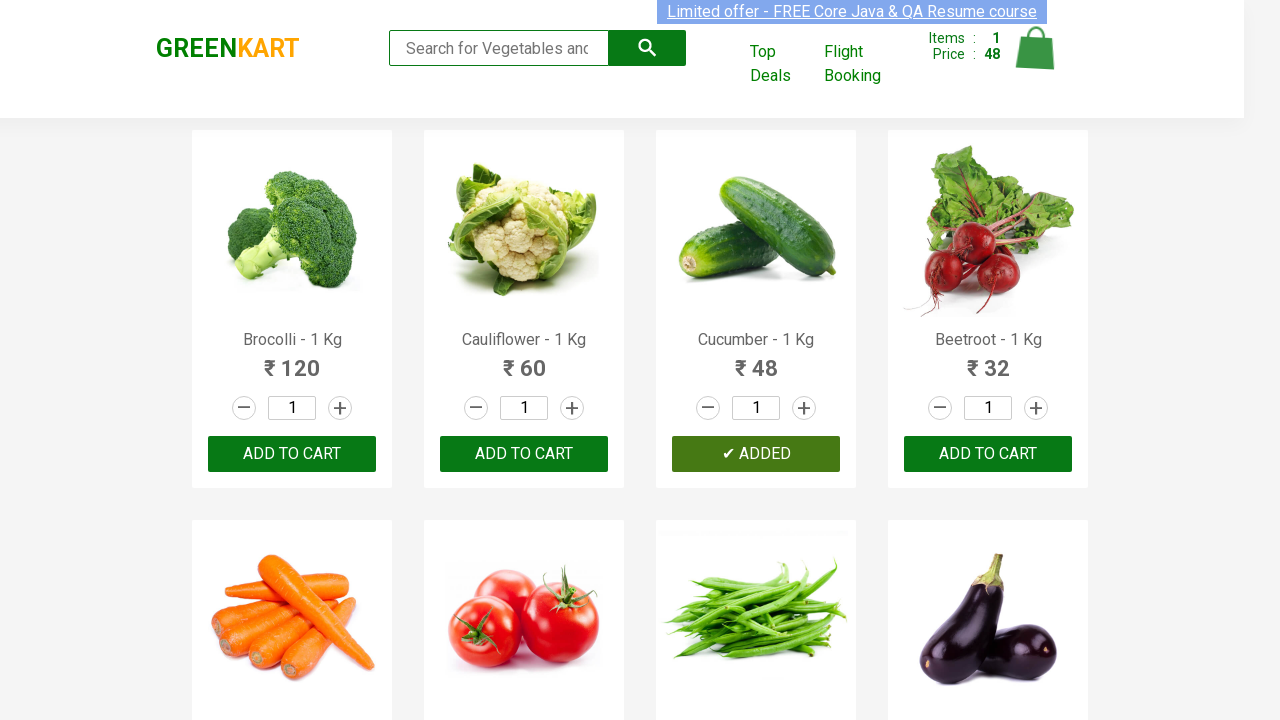

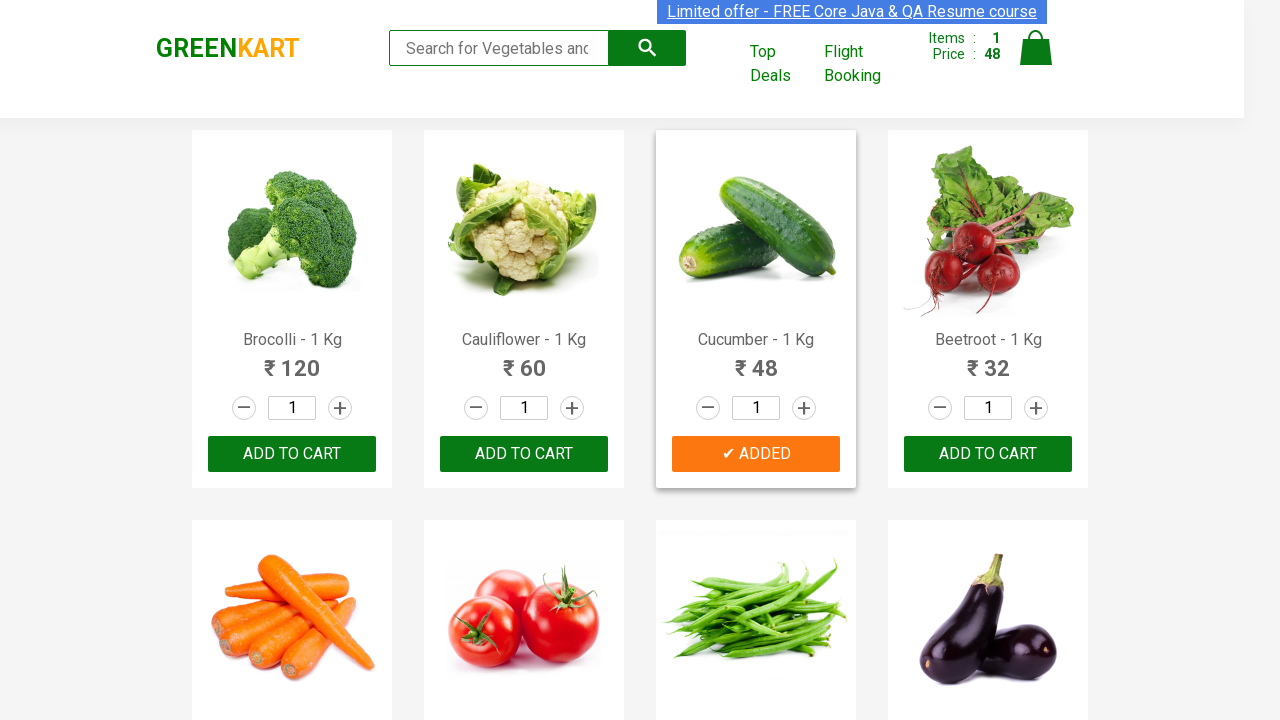